Solves a mathematical challenge by extracting a value from an image attribute, calculating a formula, filling the result, and completing robot verification checkboxes before submitting

Starting URL: http://suninjuly.github.io/get_attribute.html

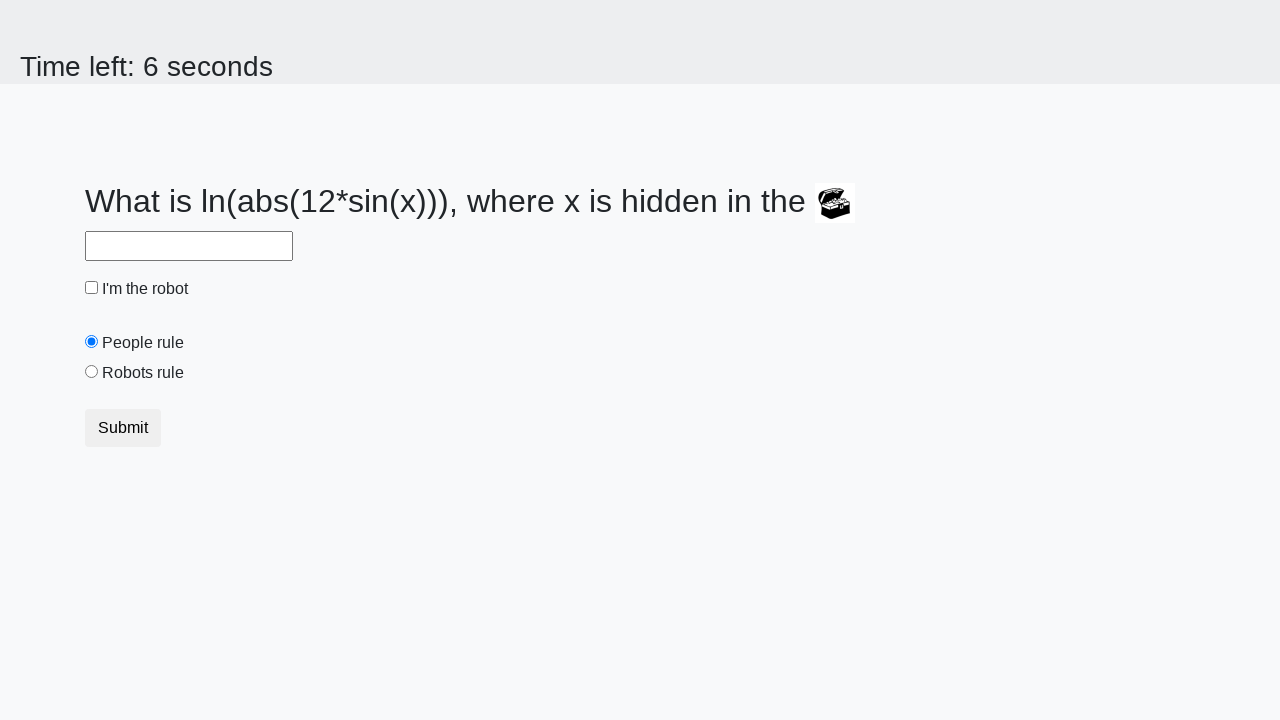

Located treasure image element
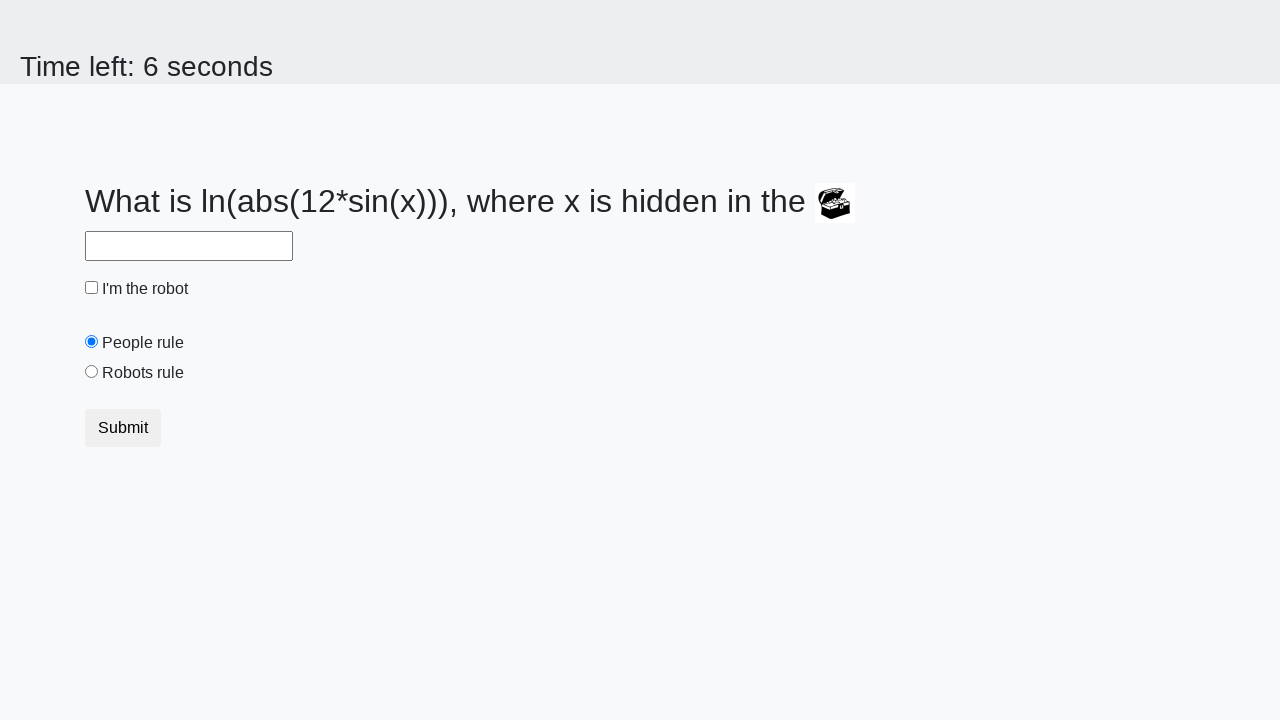

Extracted valuex attribute from treasure image: 178
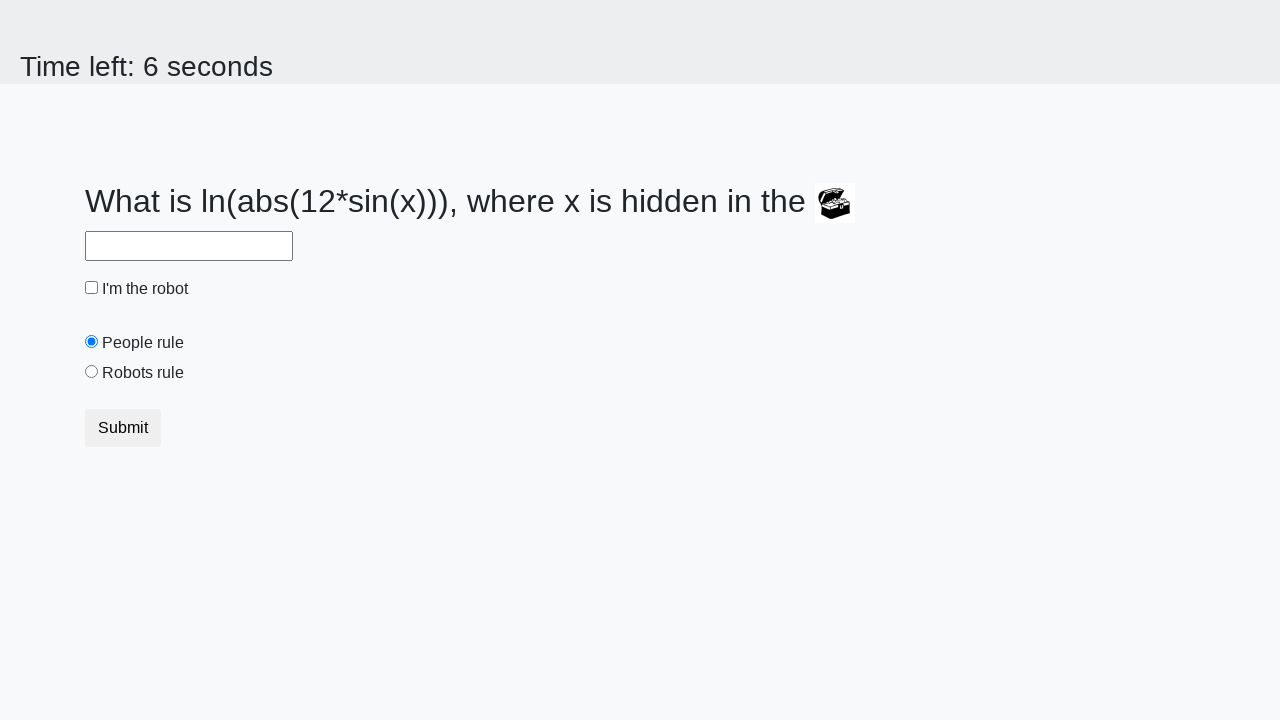

Calculated formula result: 2.3543141752291437
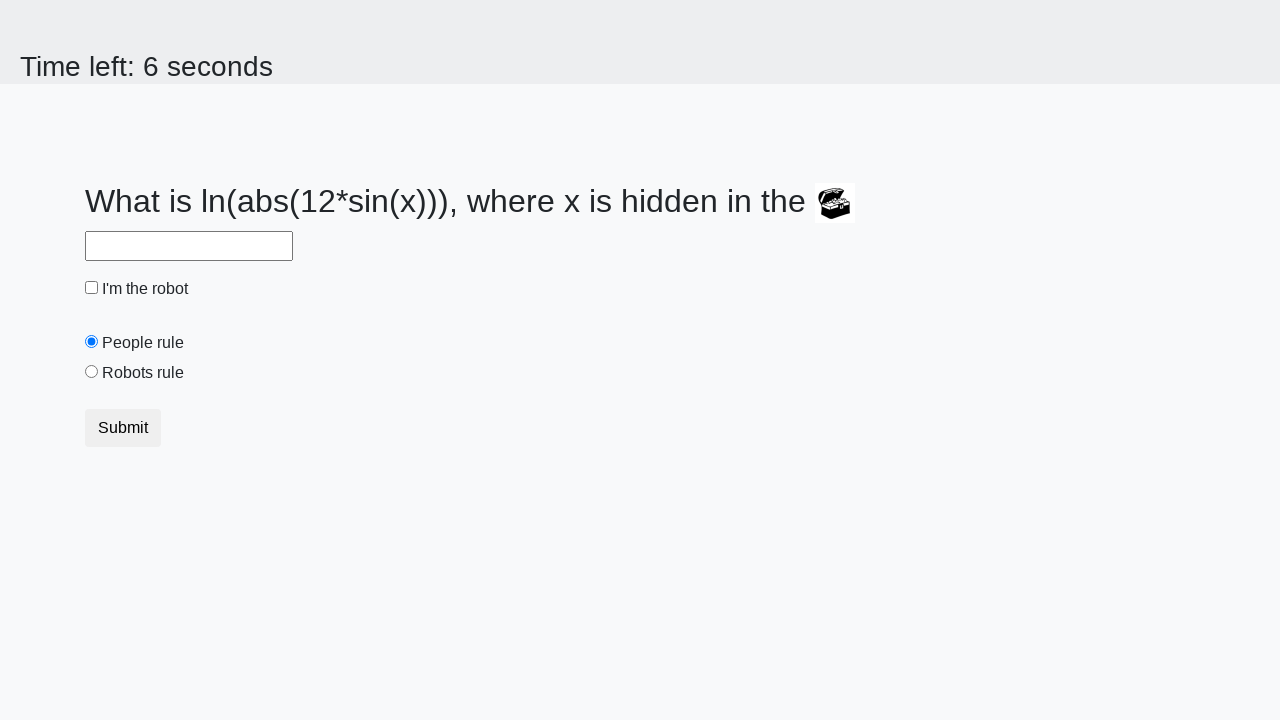

Filled calculated value '2.3543141752291437' into text input on input[type="text"]
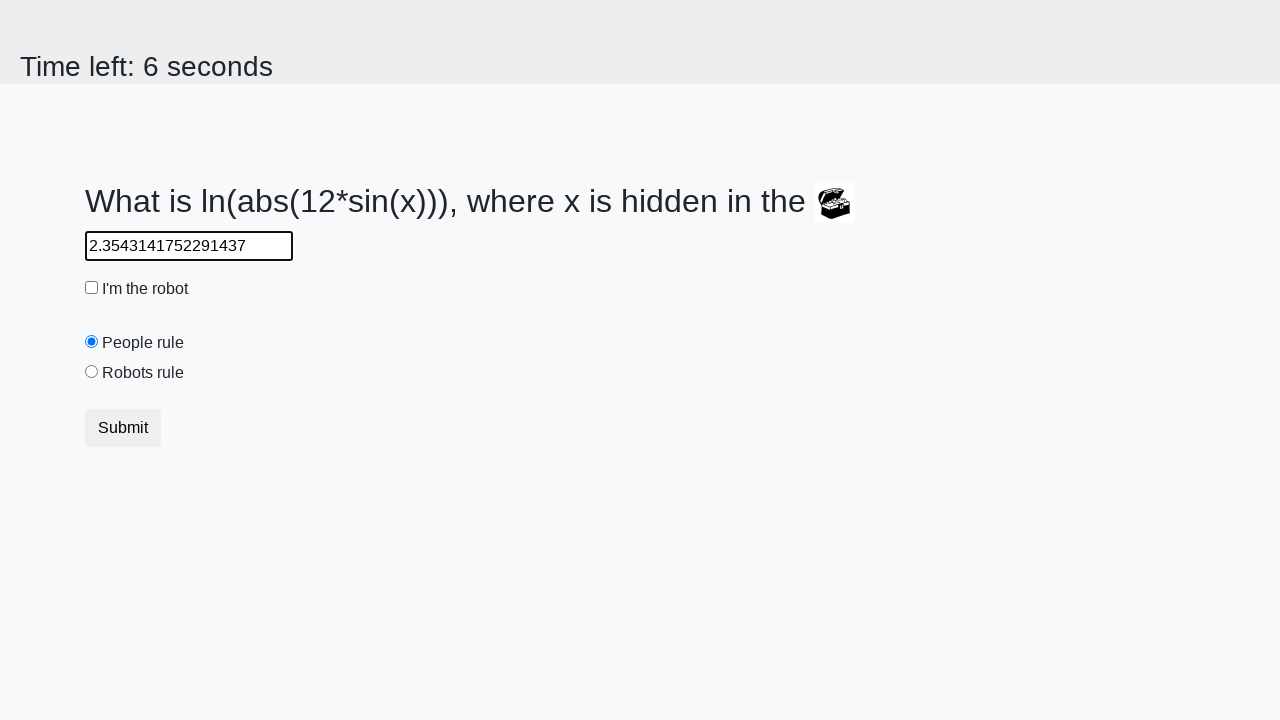

Clicked 'I'm the robot' checkbox at (92, 288) on [id="robotCheckbox"]
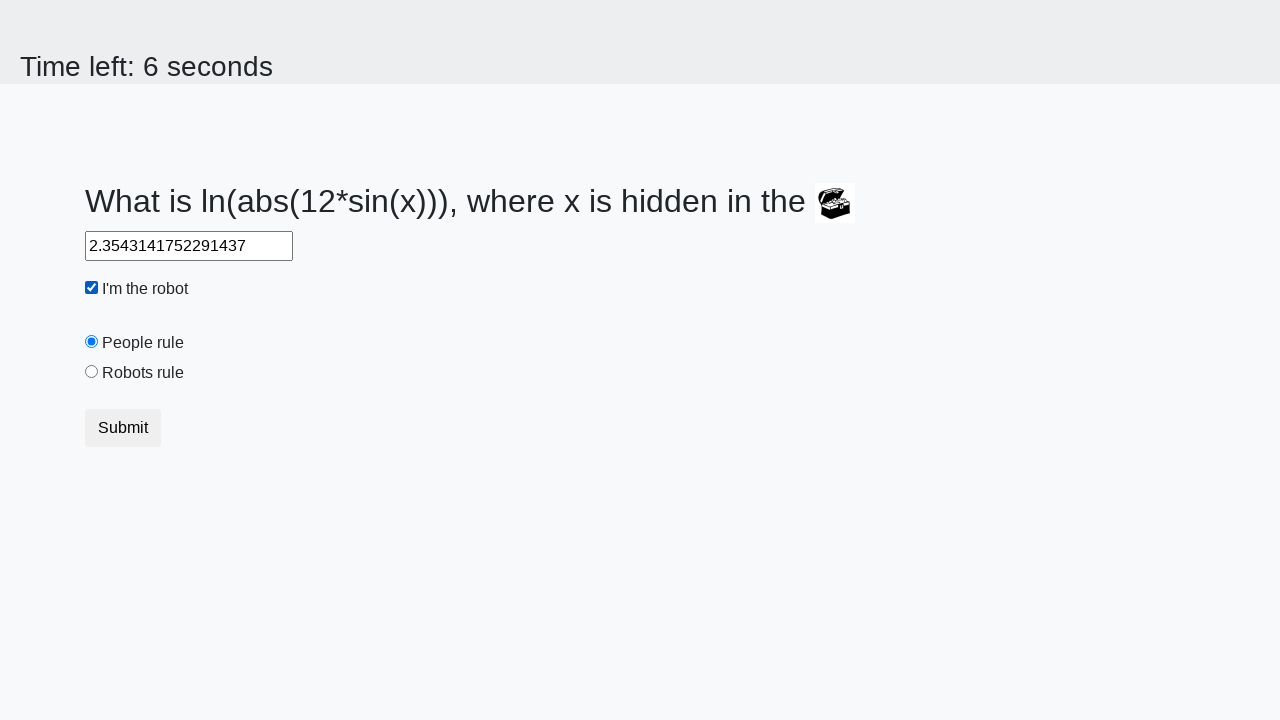

Selected 'Robots rule' radio button at (92, 372) on [value="robots"]
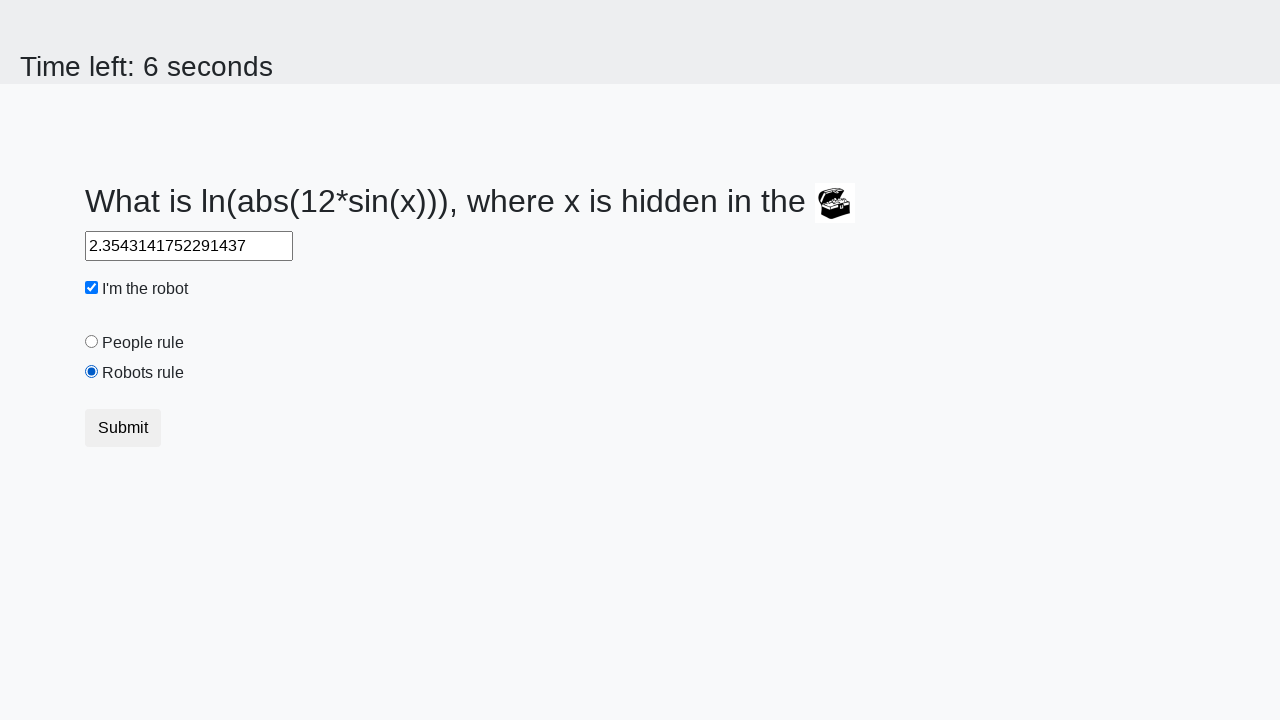

Clicked Submit button to complete form at (123, 428) on [type="submit"]
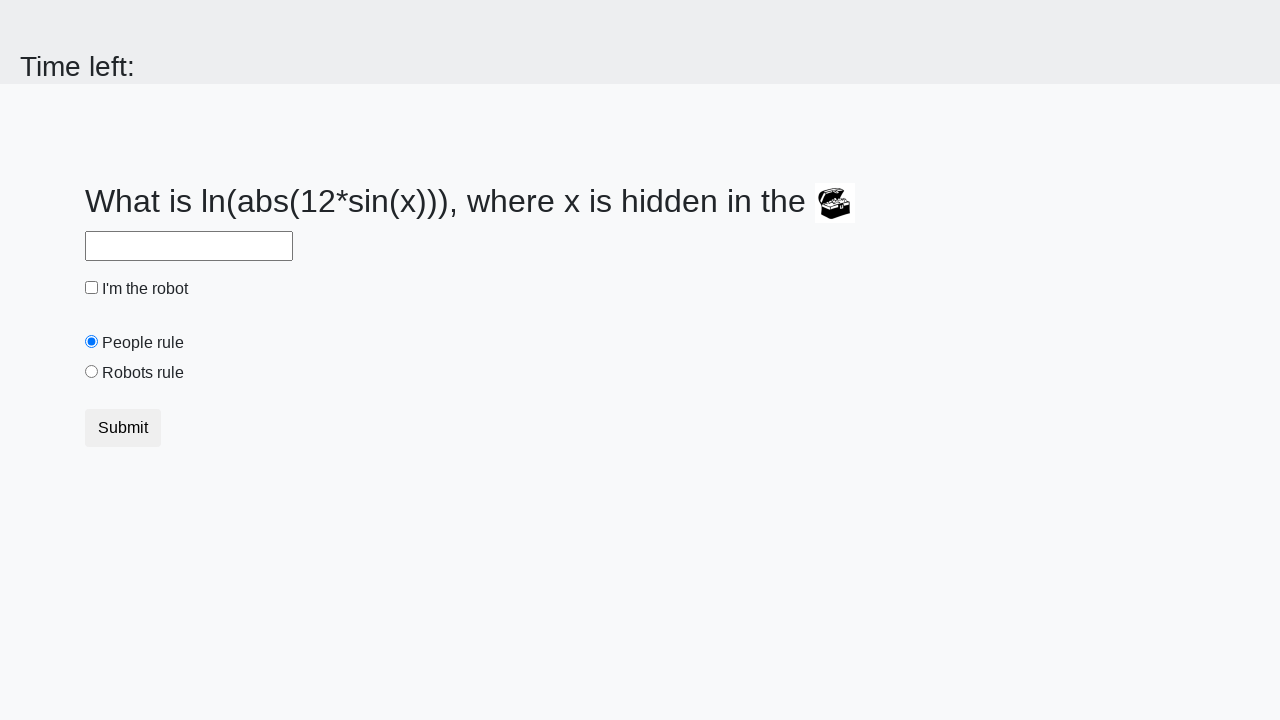

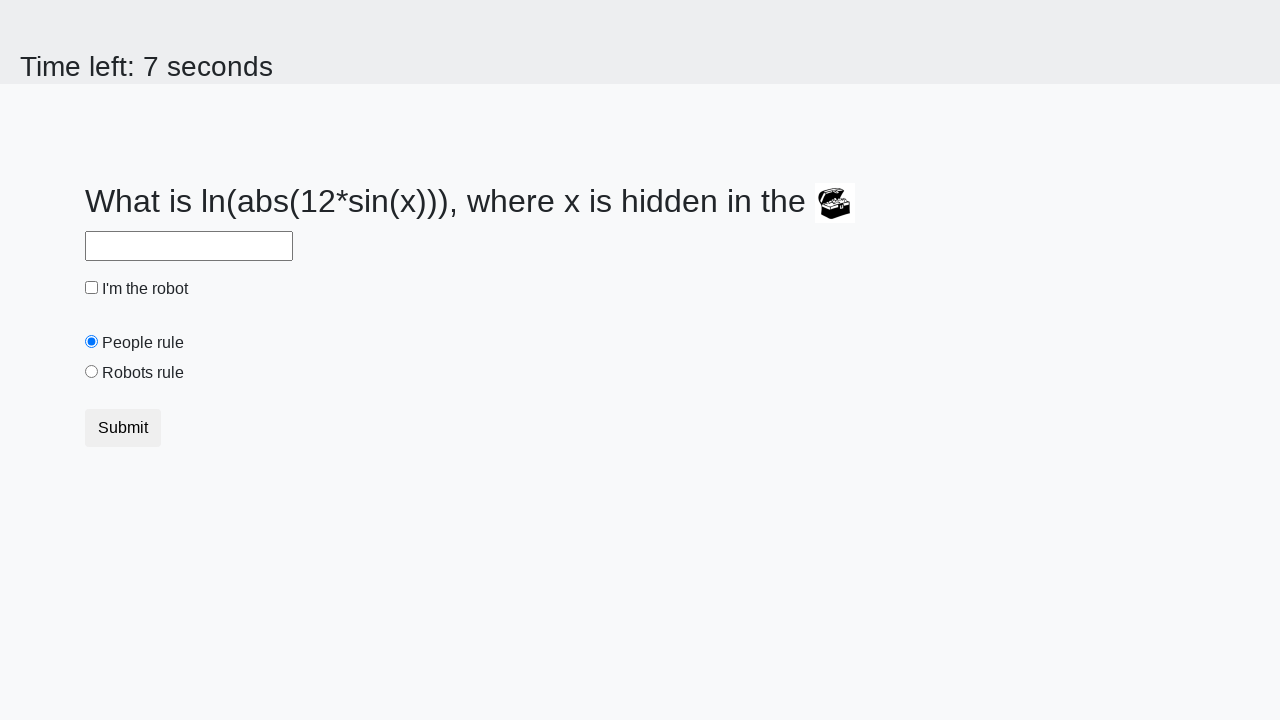